Tests JavaScript confirm dialog by clicking a button that triggers a confirm dialog, dismissing it (clicking Cancel), and verifying the result message

Starting URL: https://the-internet.herokuapp.com/javascript_alerts

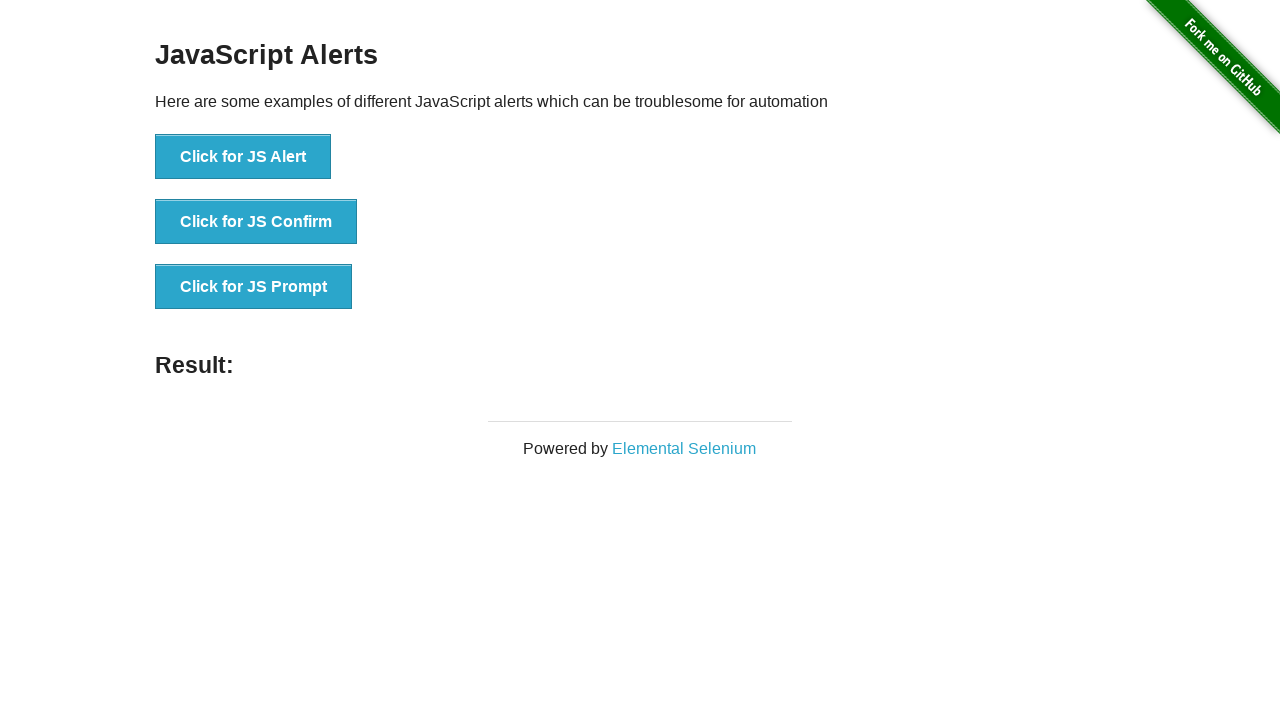

Set up dialog handler to dismiss confirm dialog
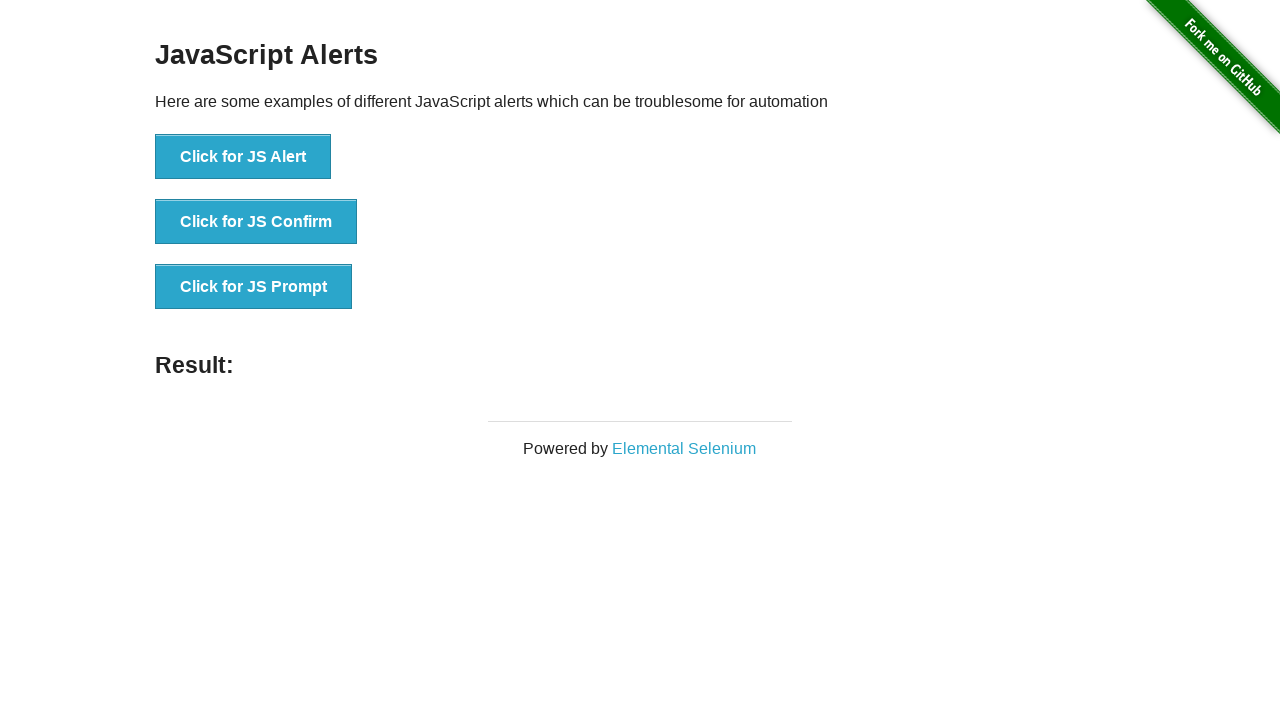

Clicked button to trigger JavaScript confirm dialog at (256, 222) on xpath=//*[text()='Click for JS Confirm']
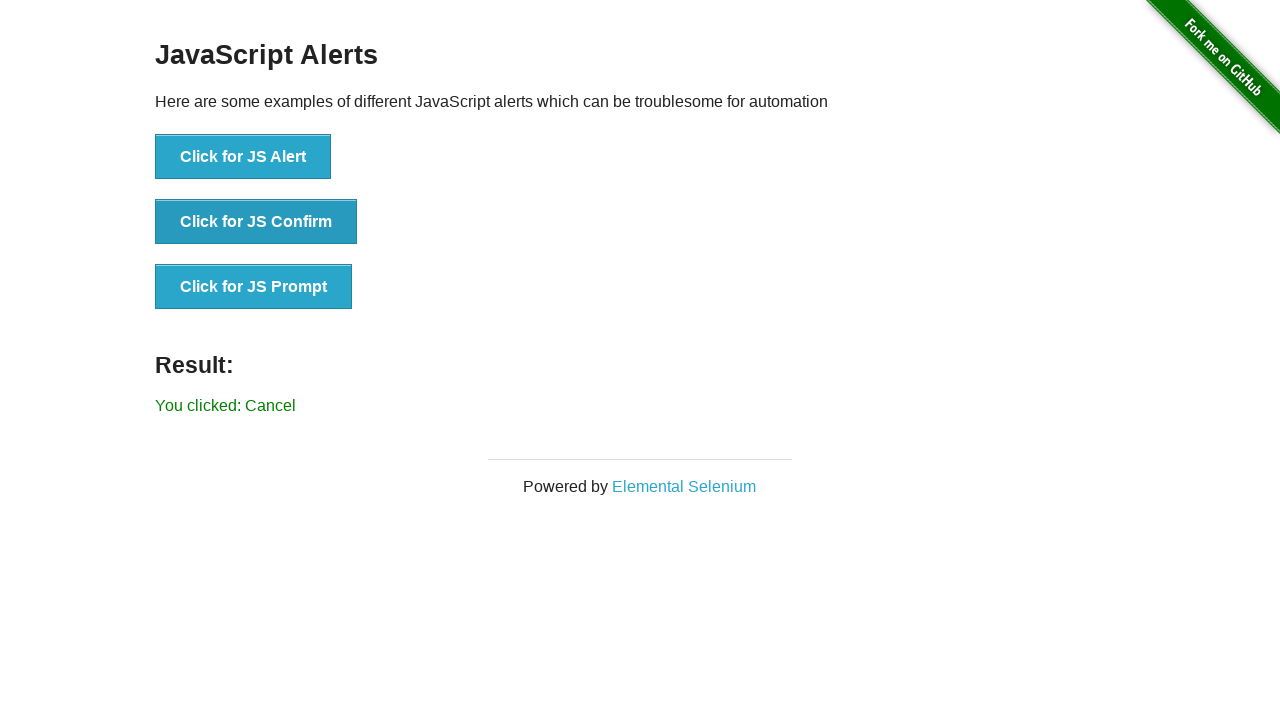

Verified result message displays 'You clicked: Cancel'
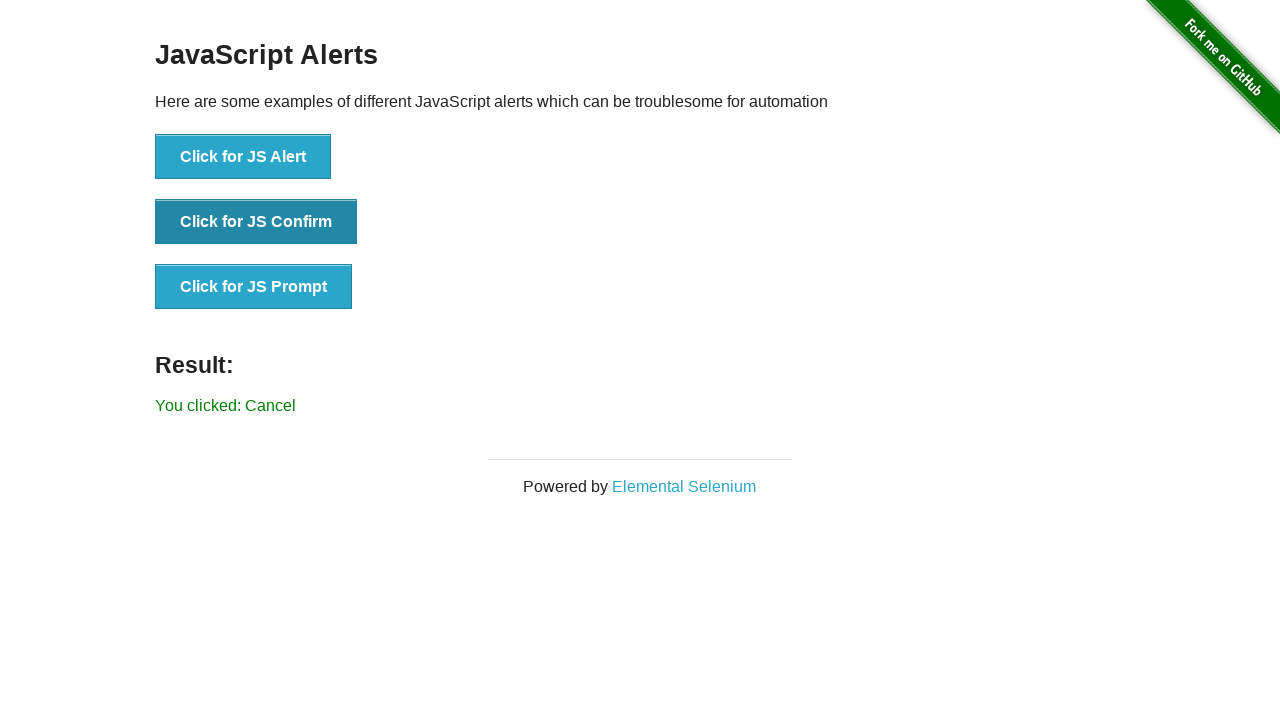

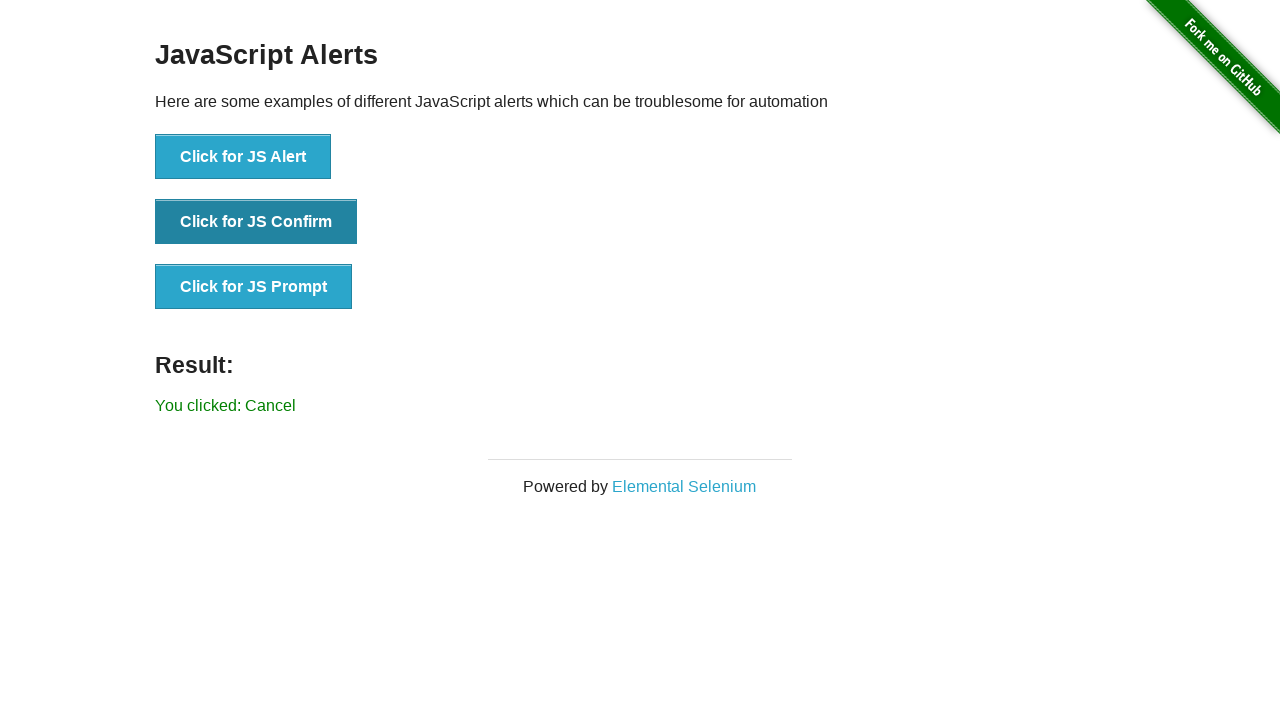